Tests clicking on a dynamically calculated link text (based on pi^e calculation), then fills out a form with first name, last name, city, and country fields, and submits the form.

Starting URL: http://suninjuly.github.io/find_link_text

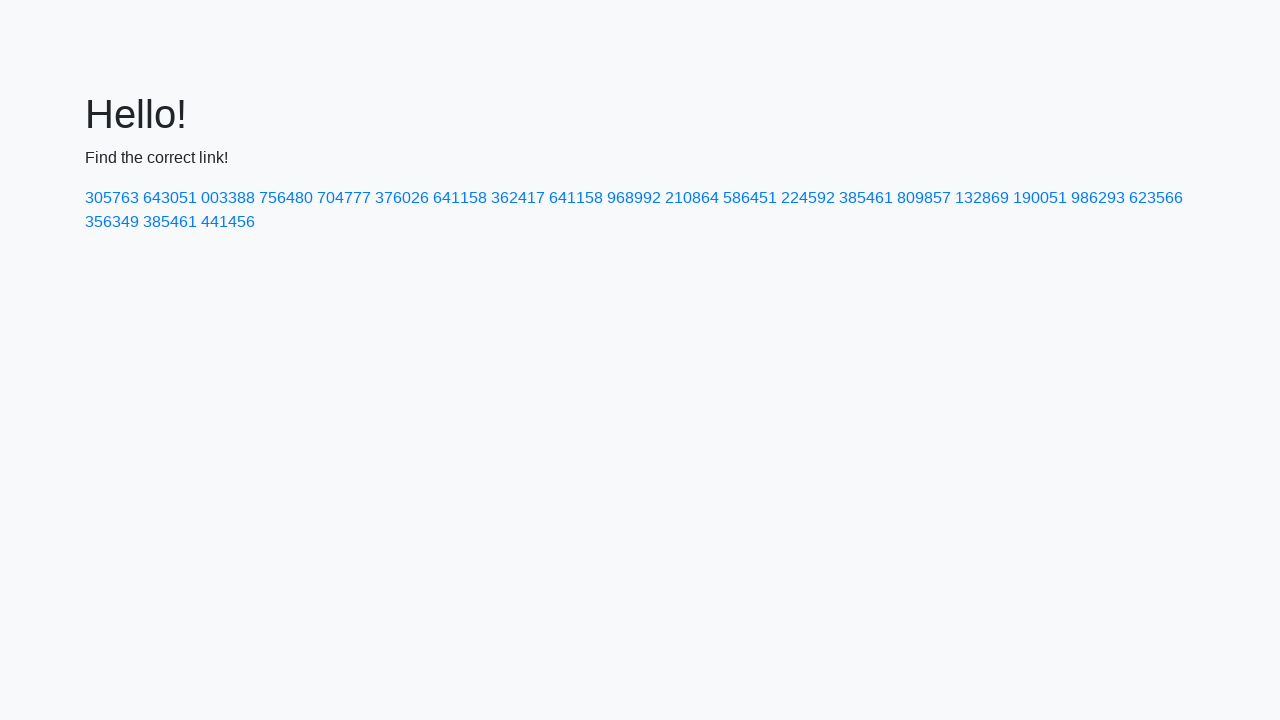

Calculated link text using pi^e formula: 224592
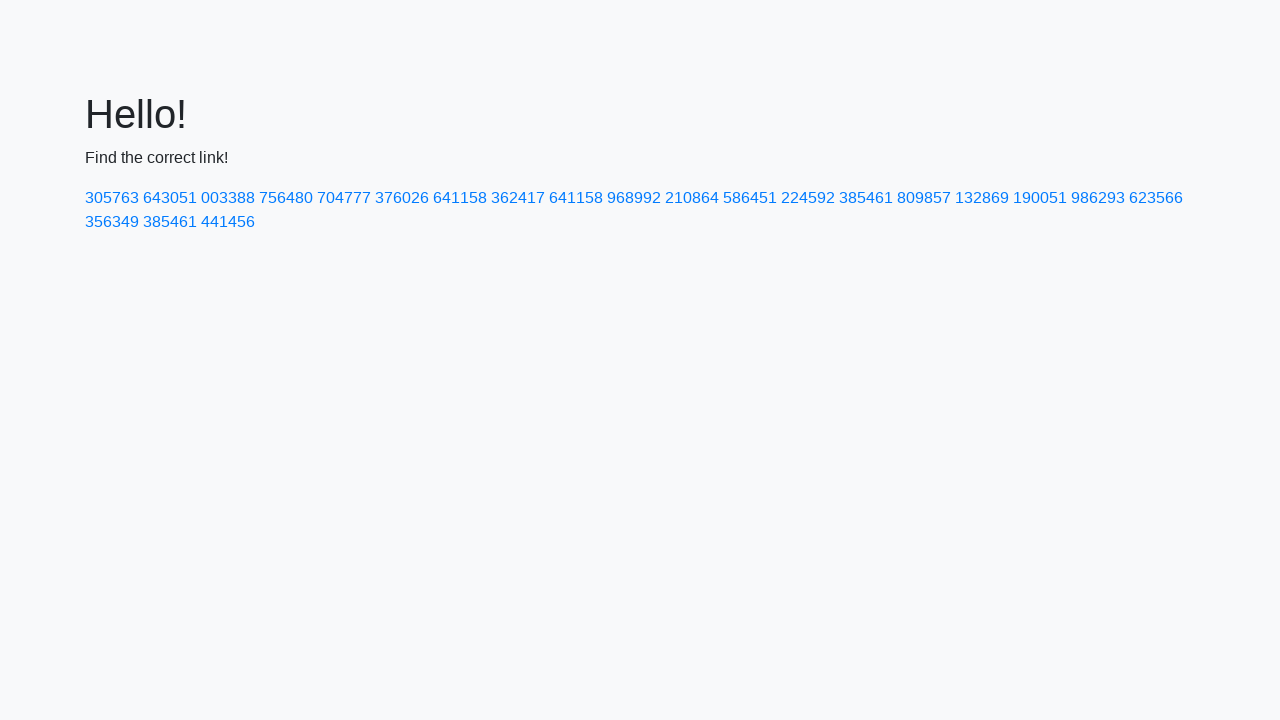

Clicked on dynamically calculated link with text '224592' at (808, 198) on text=224592
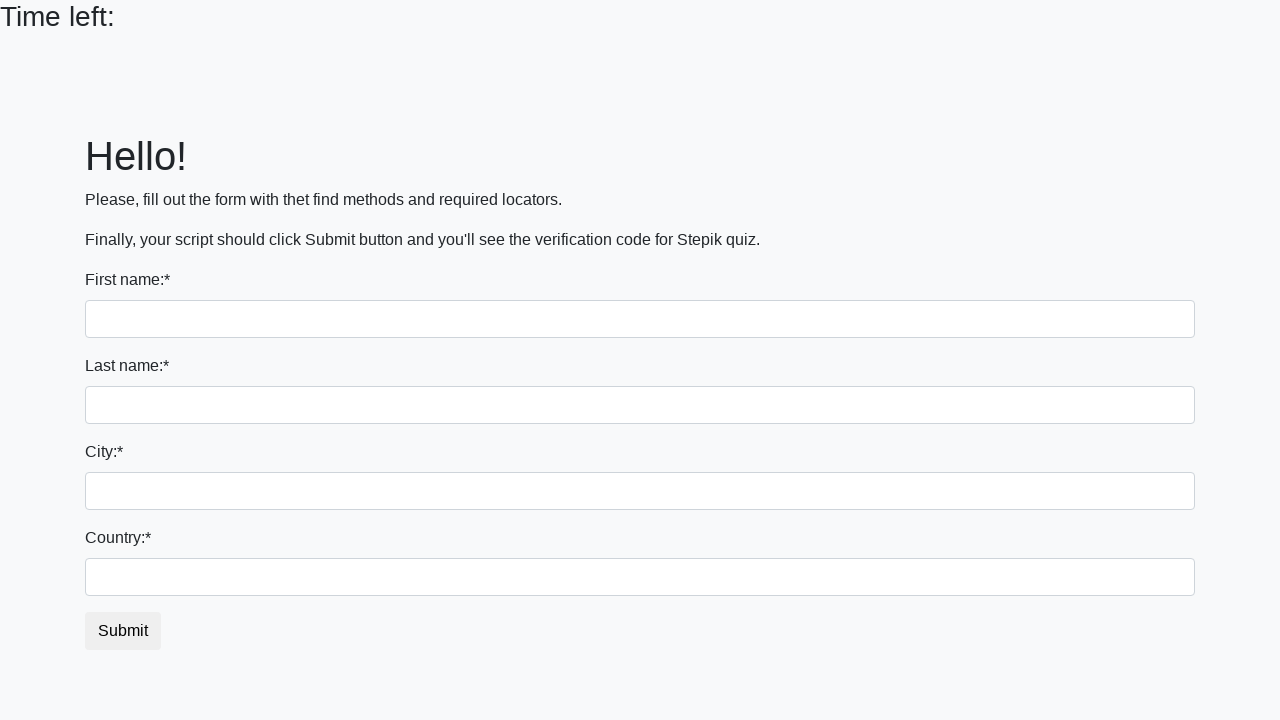

Filled first name field with 'Ivan' on input[name='first_name']
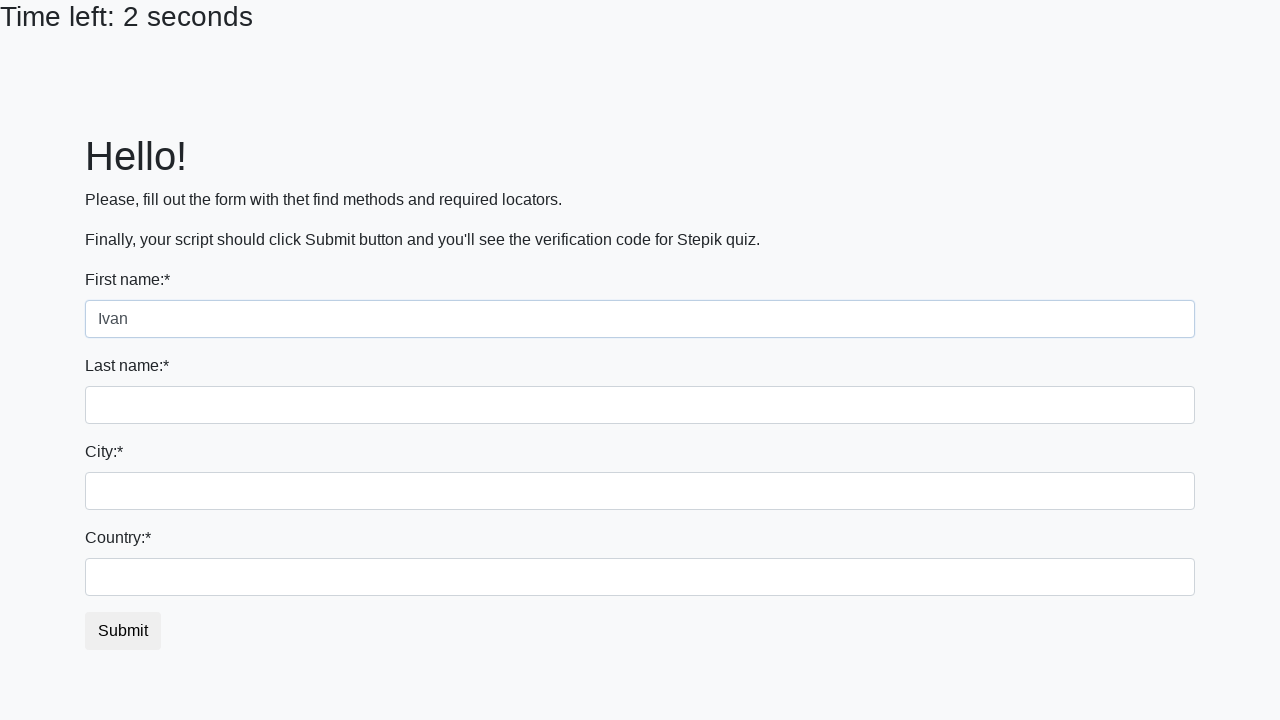

Filled last name field with 'Petrov' on input[name='last_name']
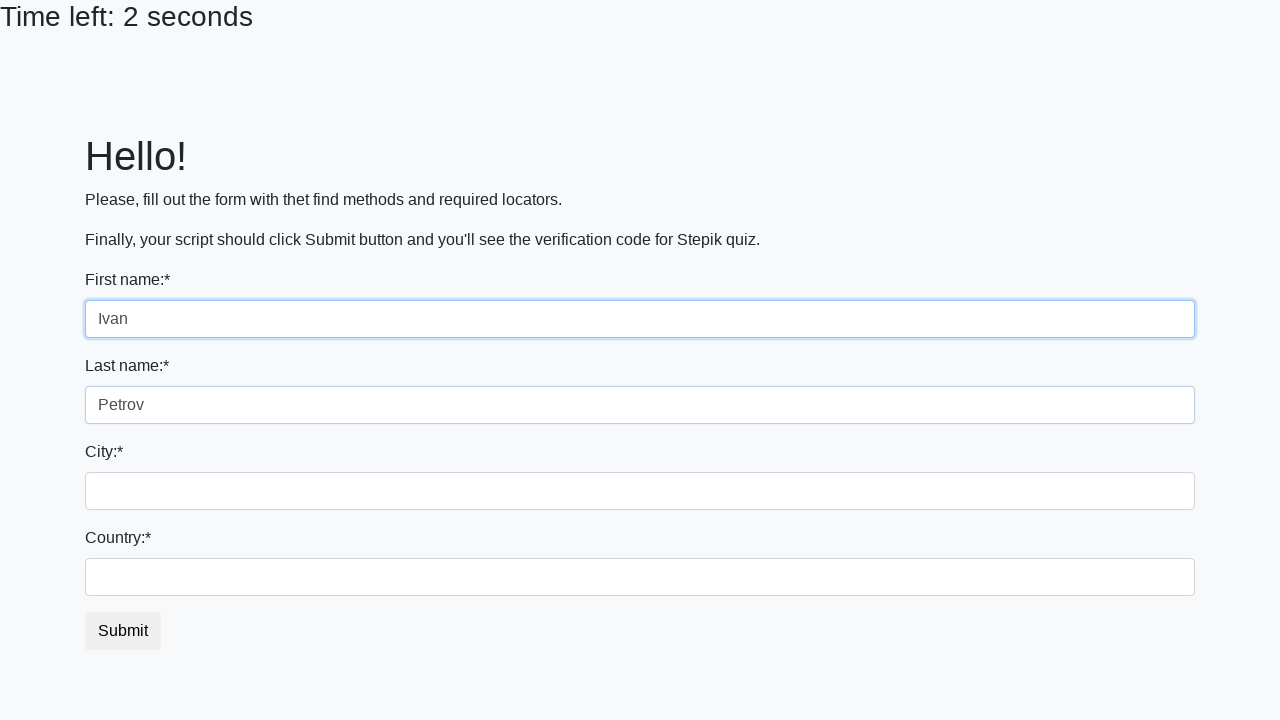

Filled city field with 'Smolensk' on .form-control.city
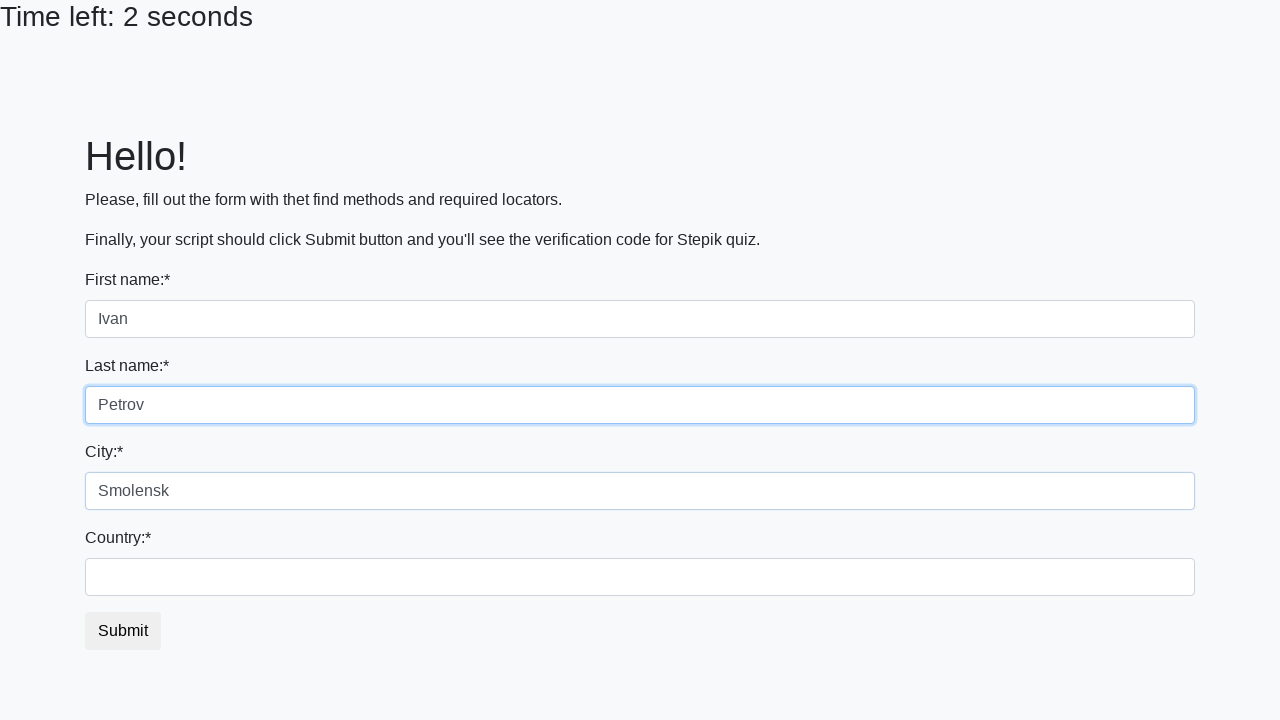

Filled country field with 'Russia' on #country
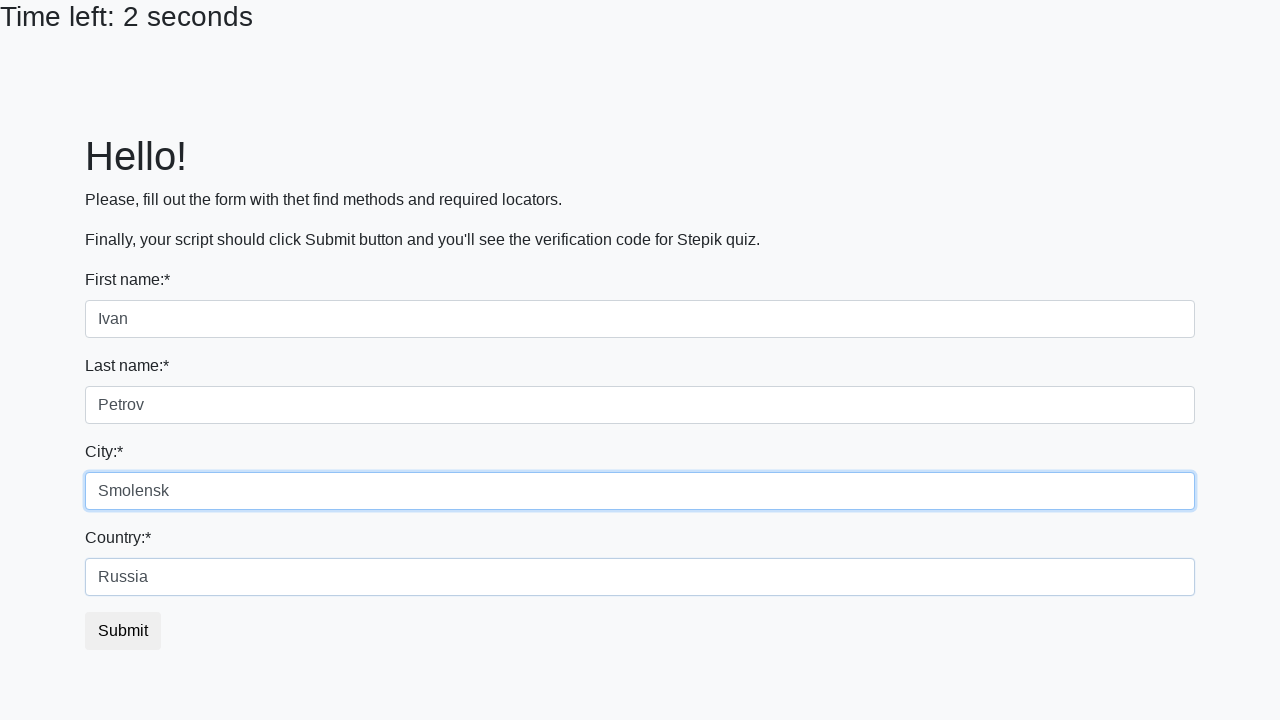

Clicked submit button to submit the form at (123, 631) on button.btn
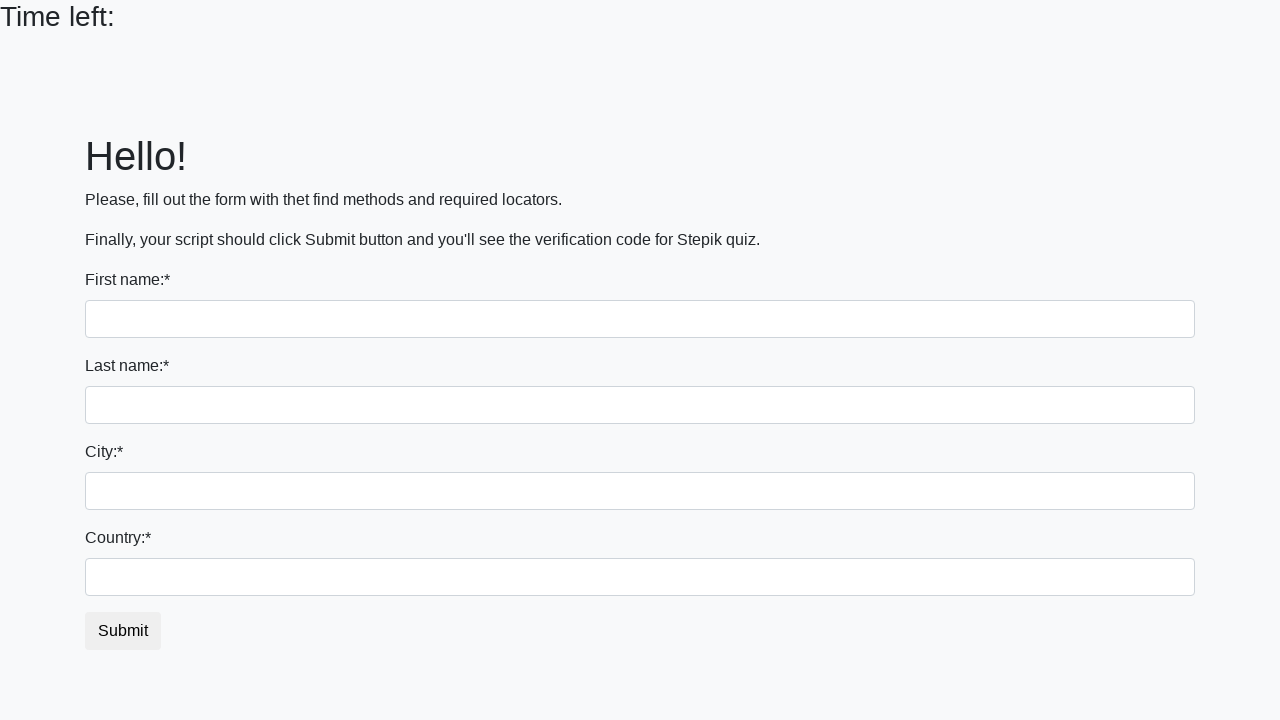

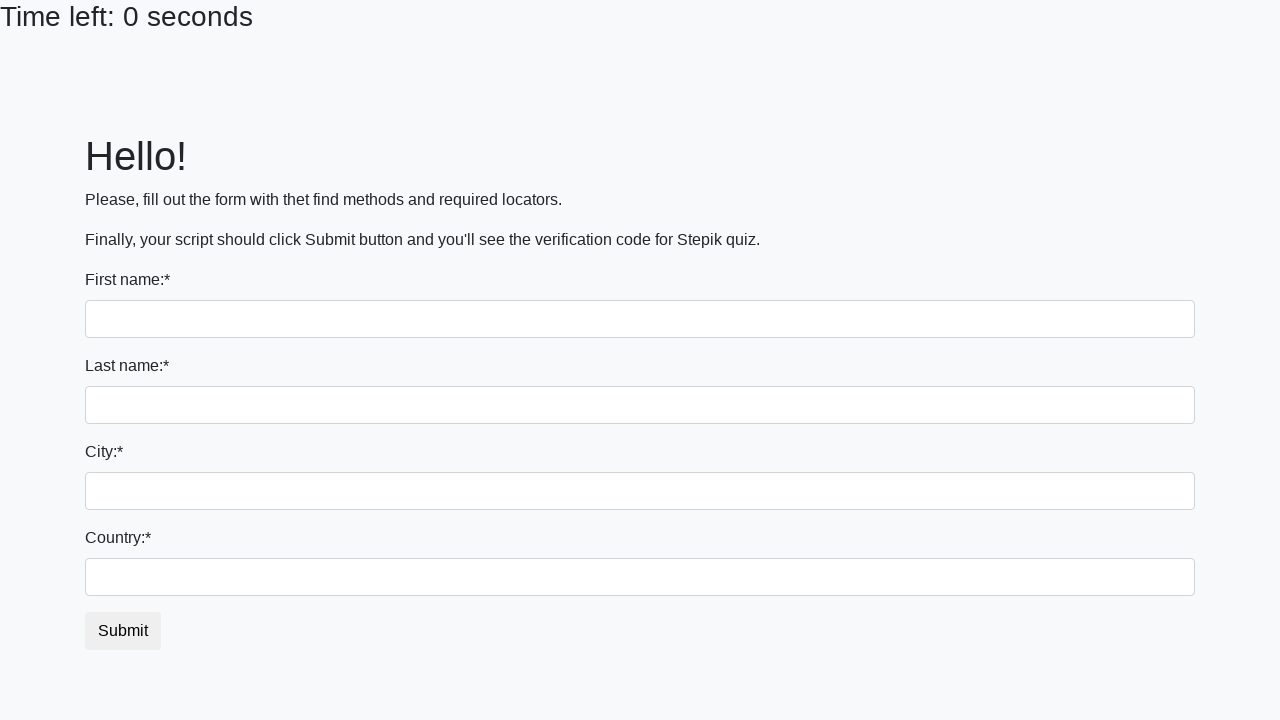